Navigates to a YouTube video page and waits for the page to load. The original script attempted to install a Chrome extension first, but that cannot be automated in a clean browser environment, so this test focuses on the YouTube navigation portion.

Starting URL: https://www.youtube.com/watch?v=dQw4w9WgXcQ

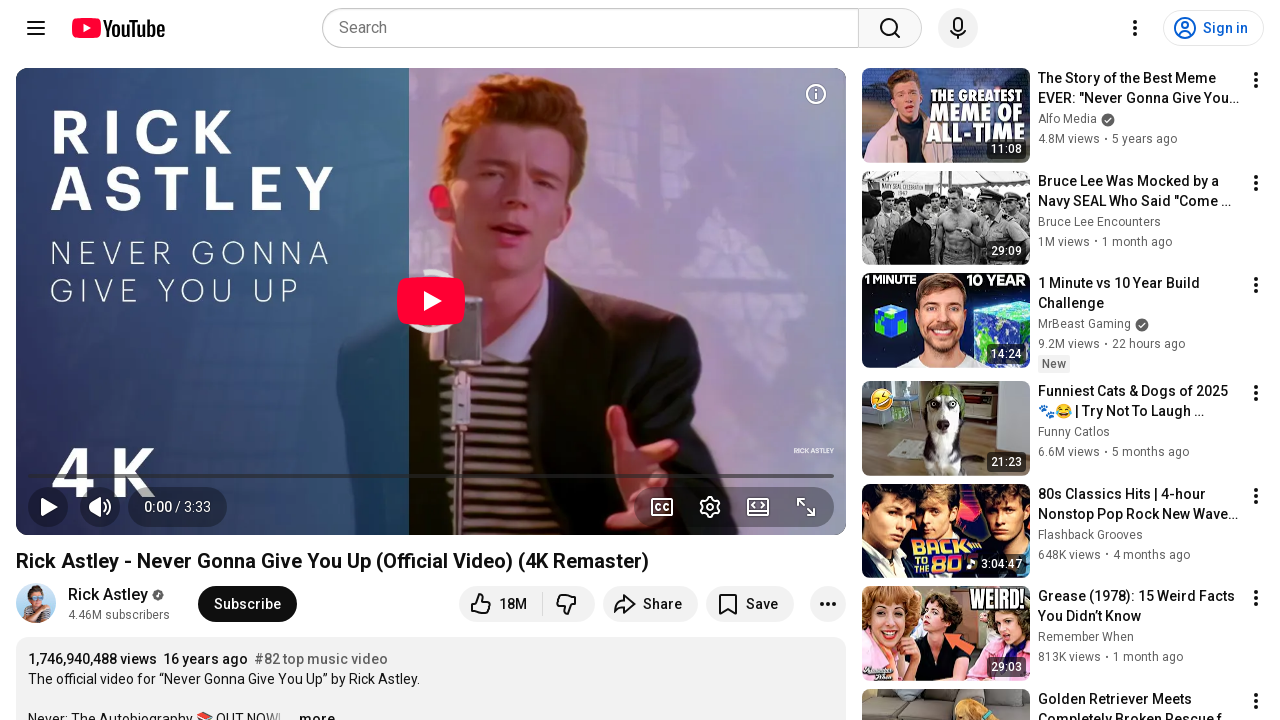

Navigated to YouTube video page (Rick Astley - Never Gonna Give You Up)
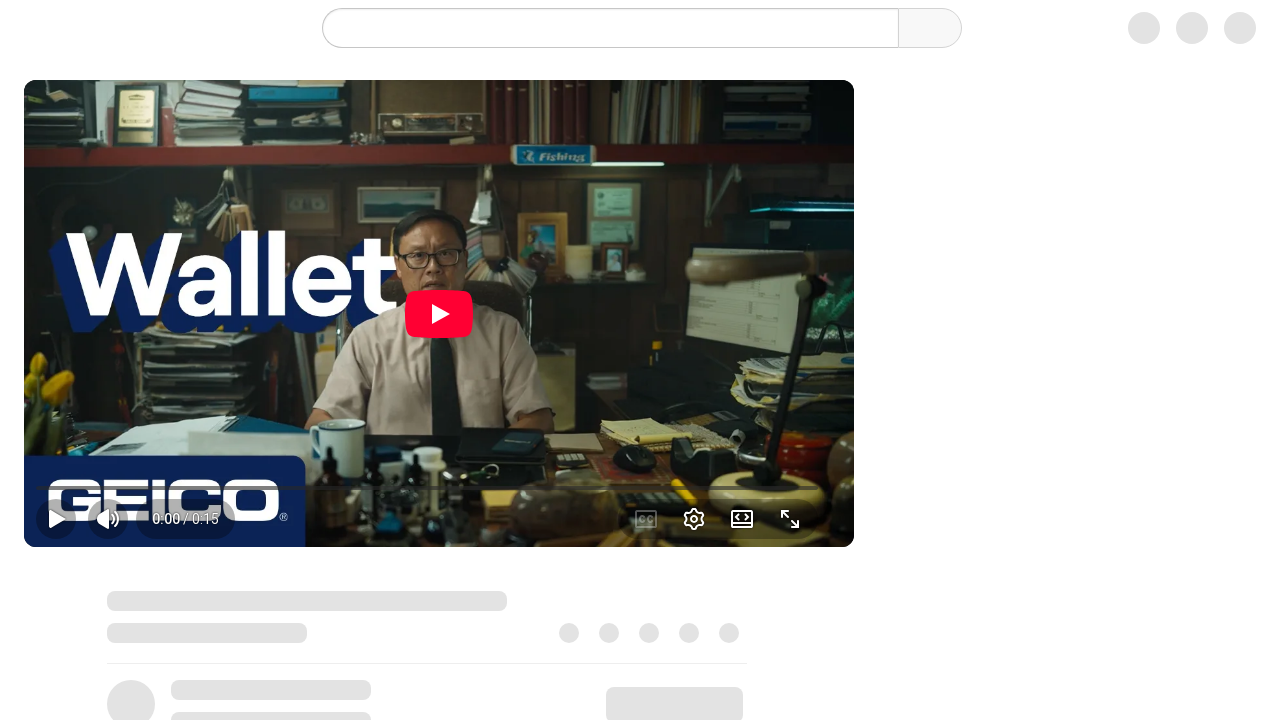

Video element loaded on the page
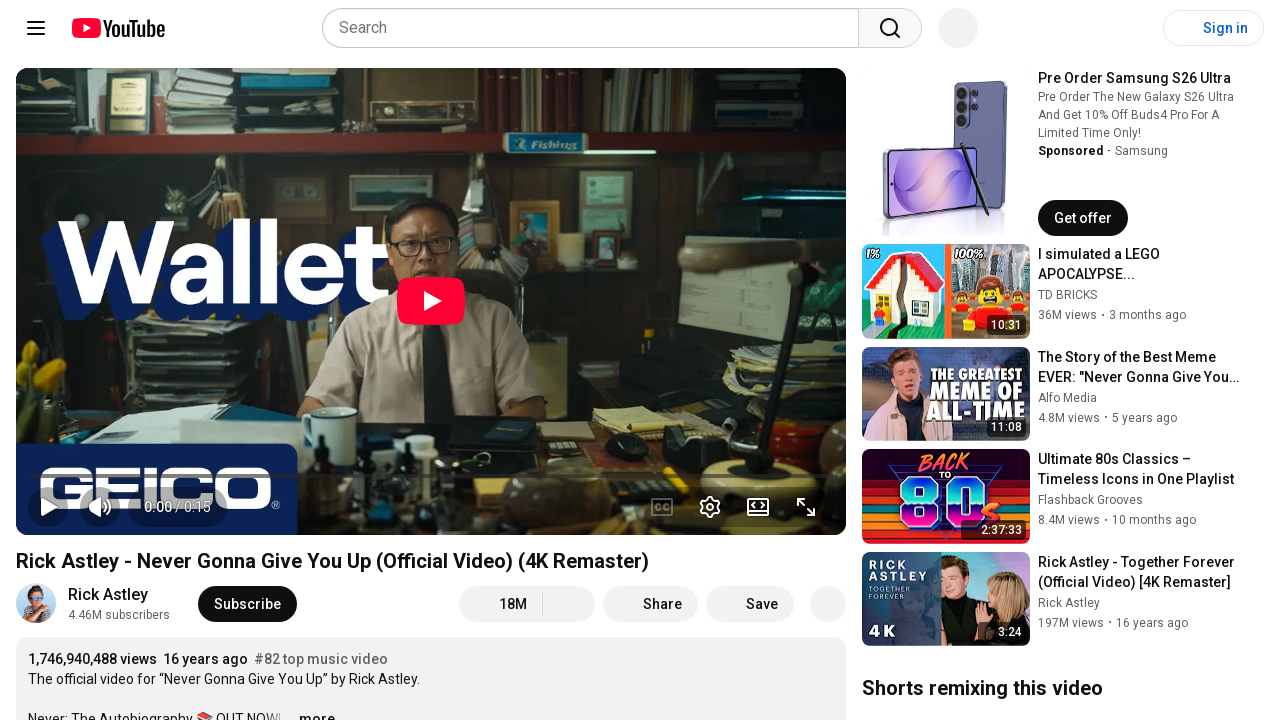

Video player fully loaded and ready to play
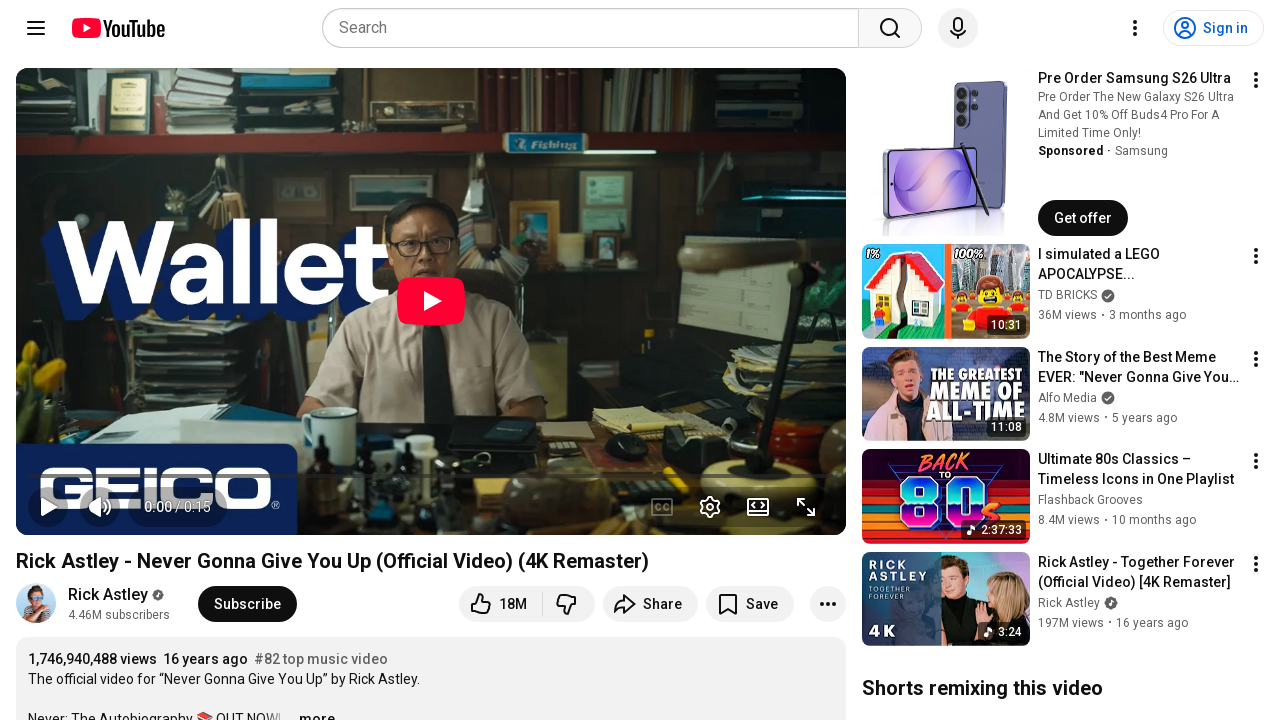

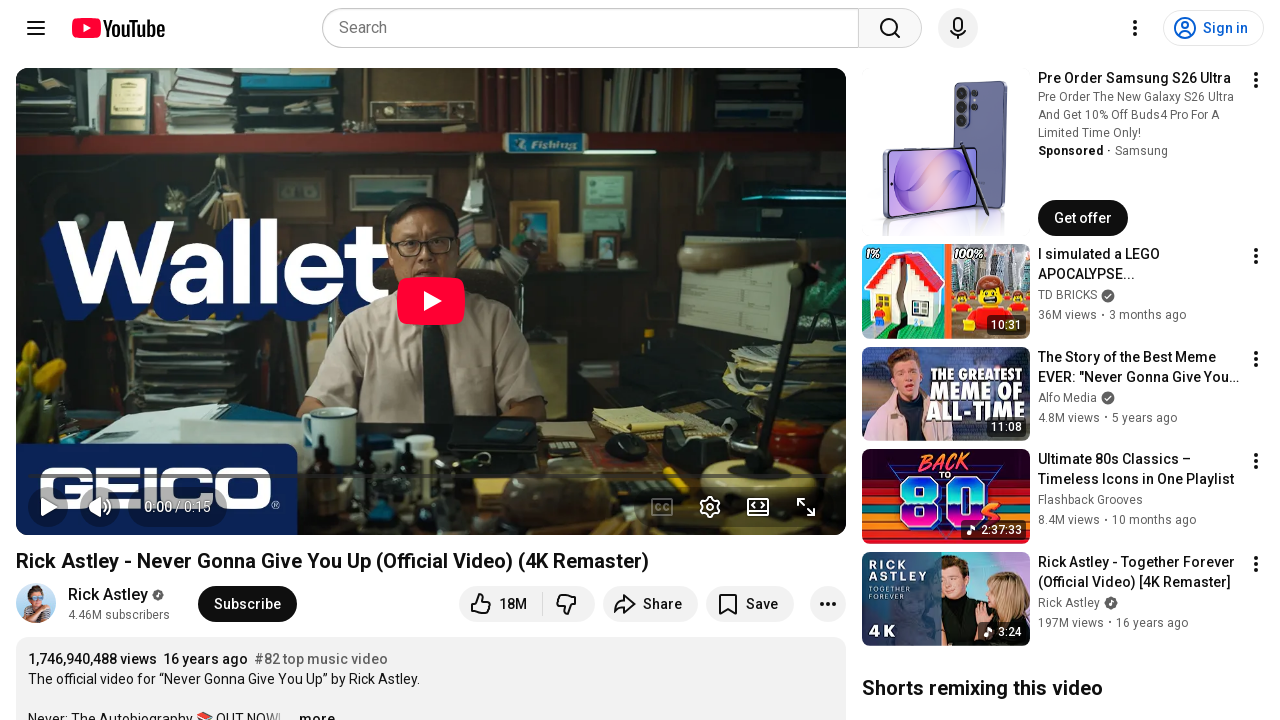